Tests the DemoQA text box form by filling in name, email (with validation), current address, and permanent address fields, then submitting the form.

Starting URL: https://demoqa.com

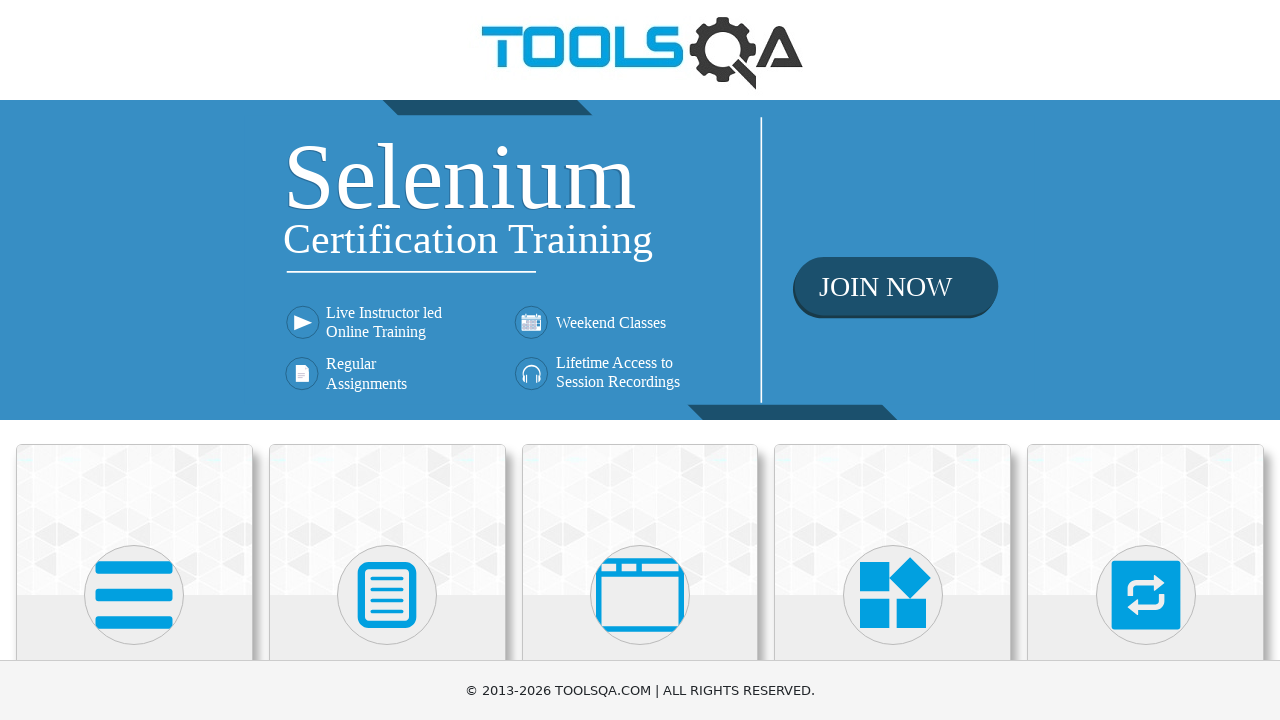

Clicked on Elements card at (134, 595) on xpath=(//div[@class='avatar mx-auto white'])[1]
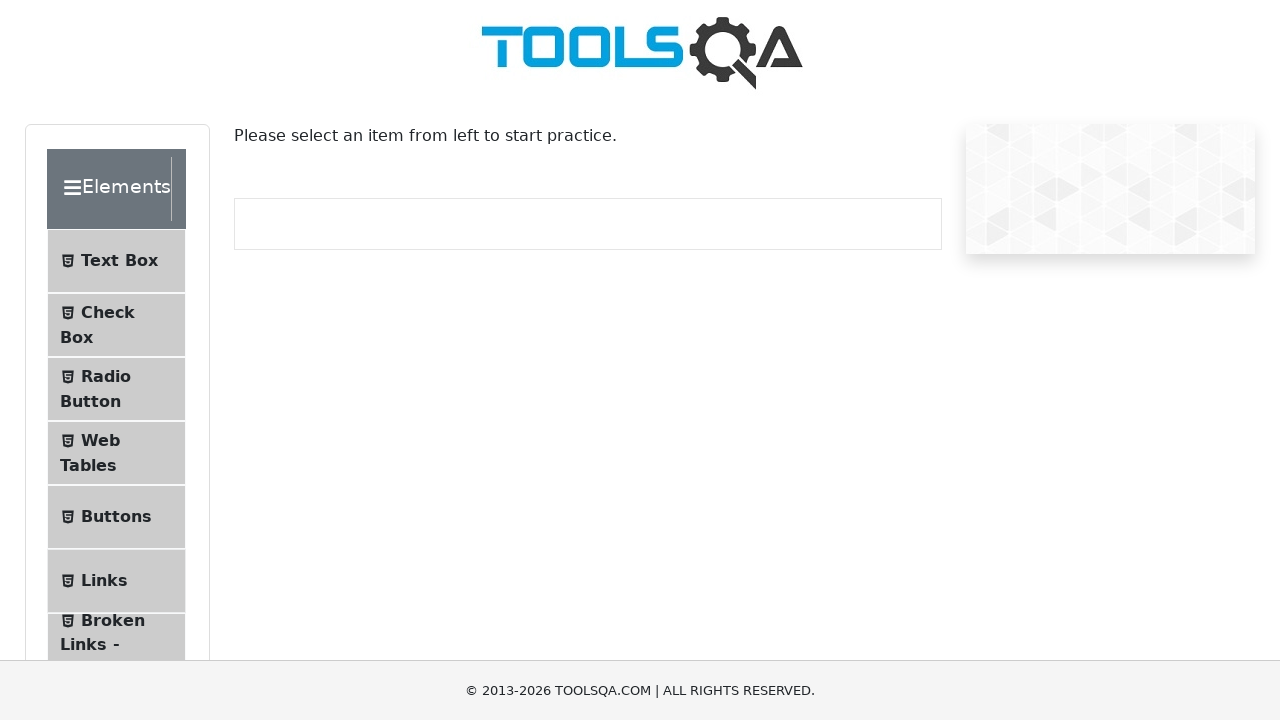

Clicked on Text Box menu item at (116, 261) on #item-0
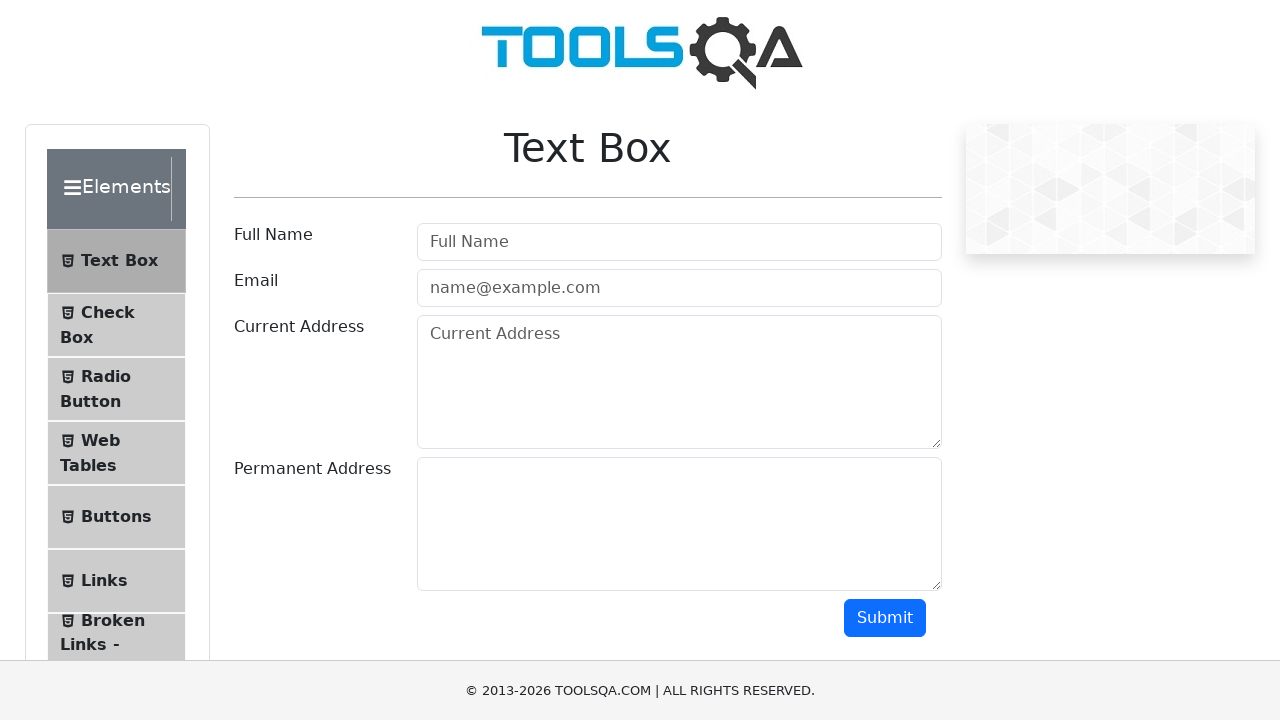

Filled Full Name field with 'User' on #userName
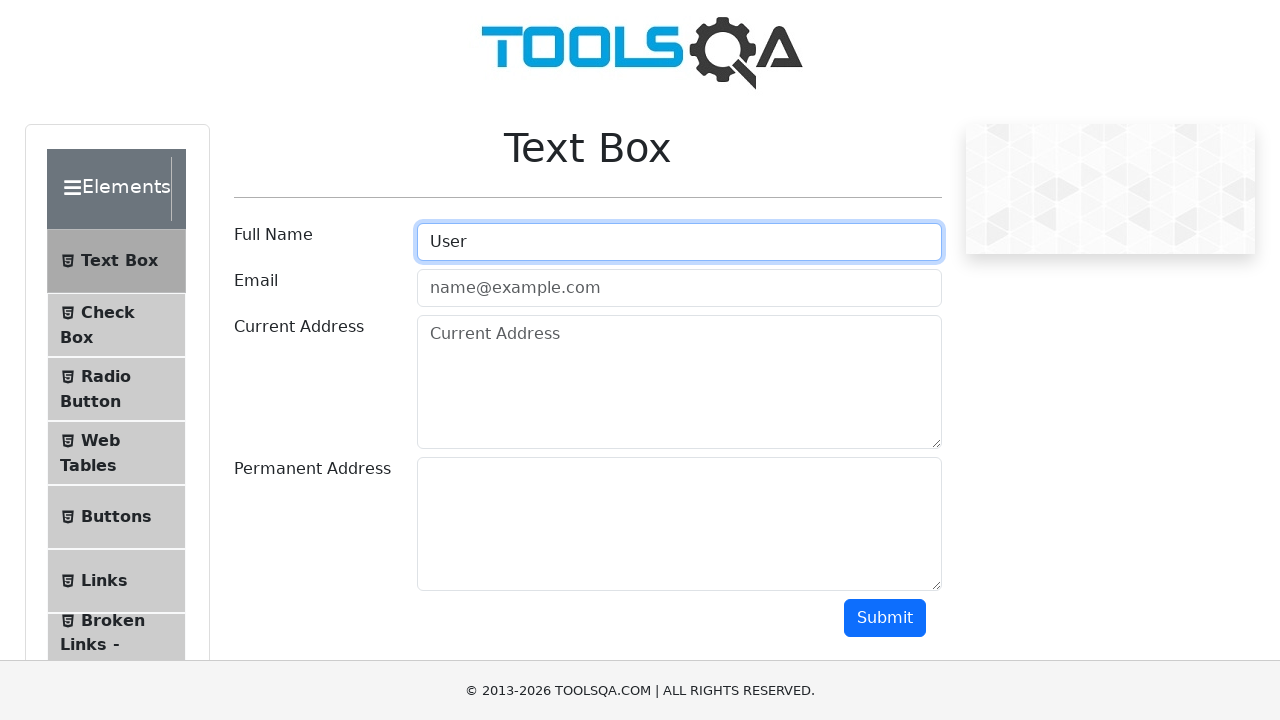

Scrolled down by 444 pixels
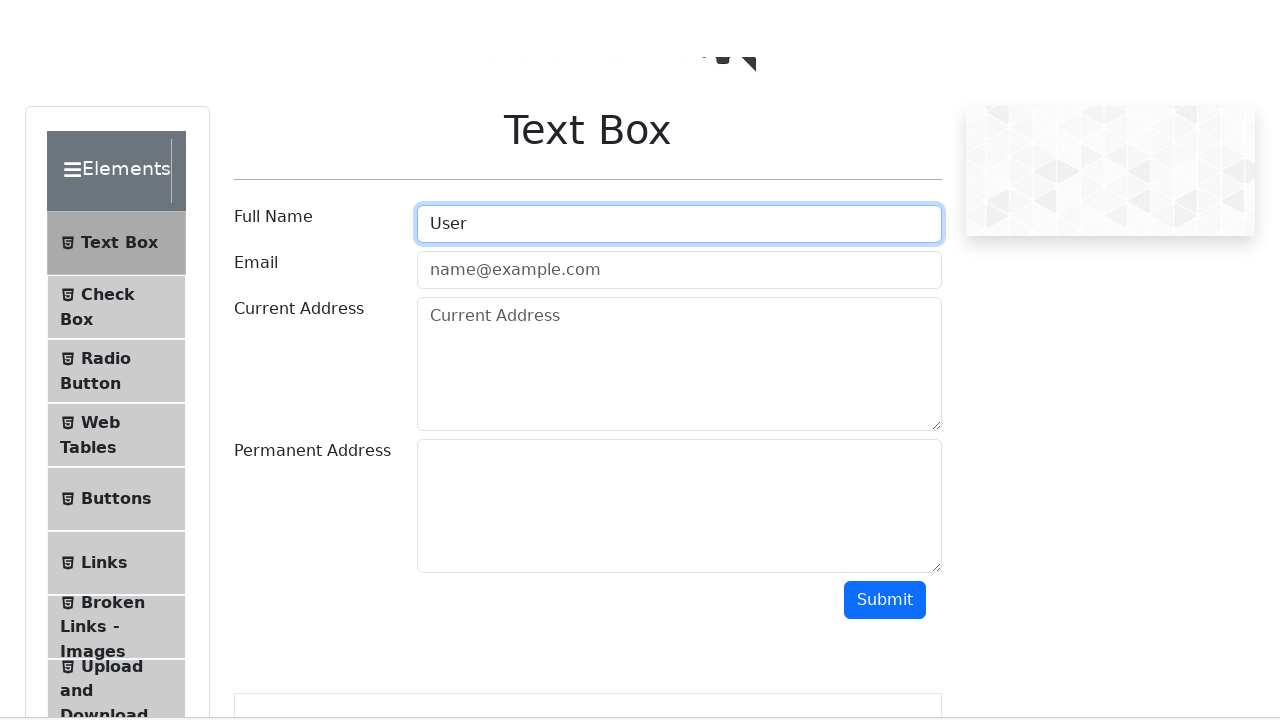

Filled email field with invalid email 'User' on #userEmail
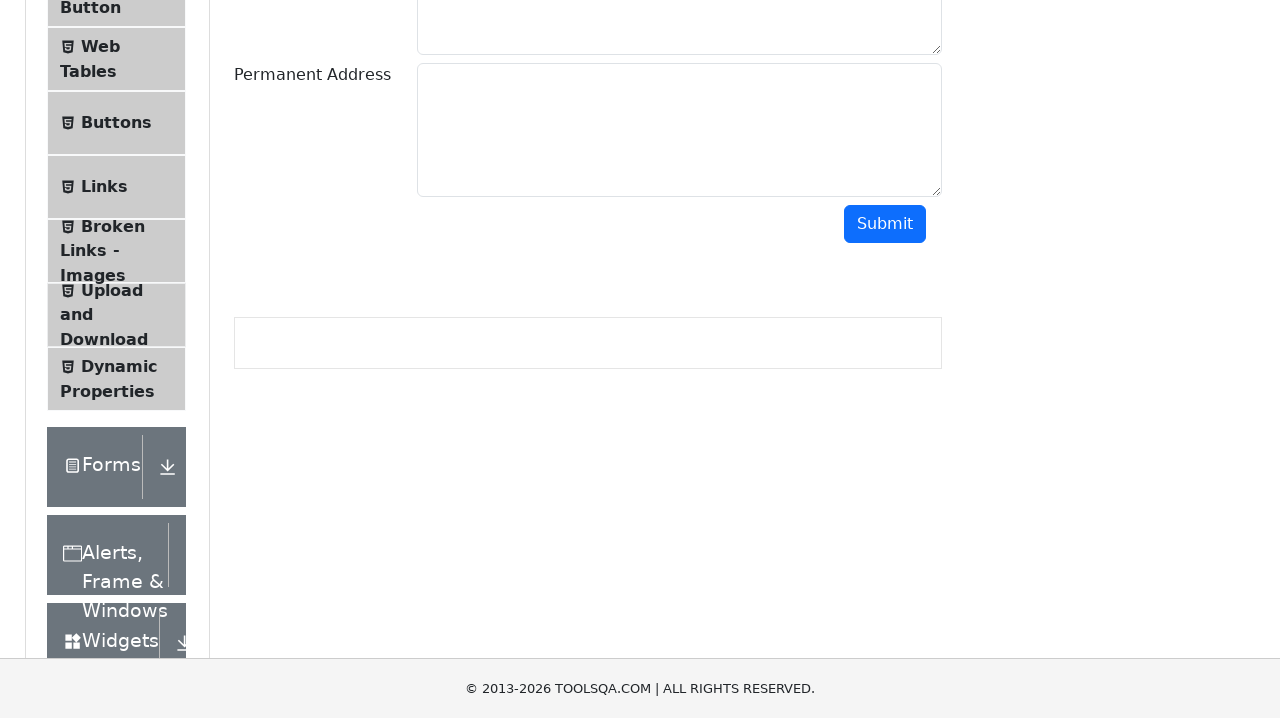

Clicked submit button with invalid email at (885, 340) on #submit
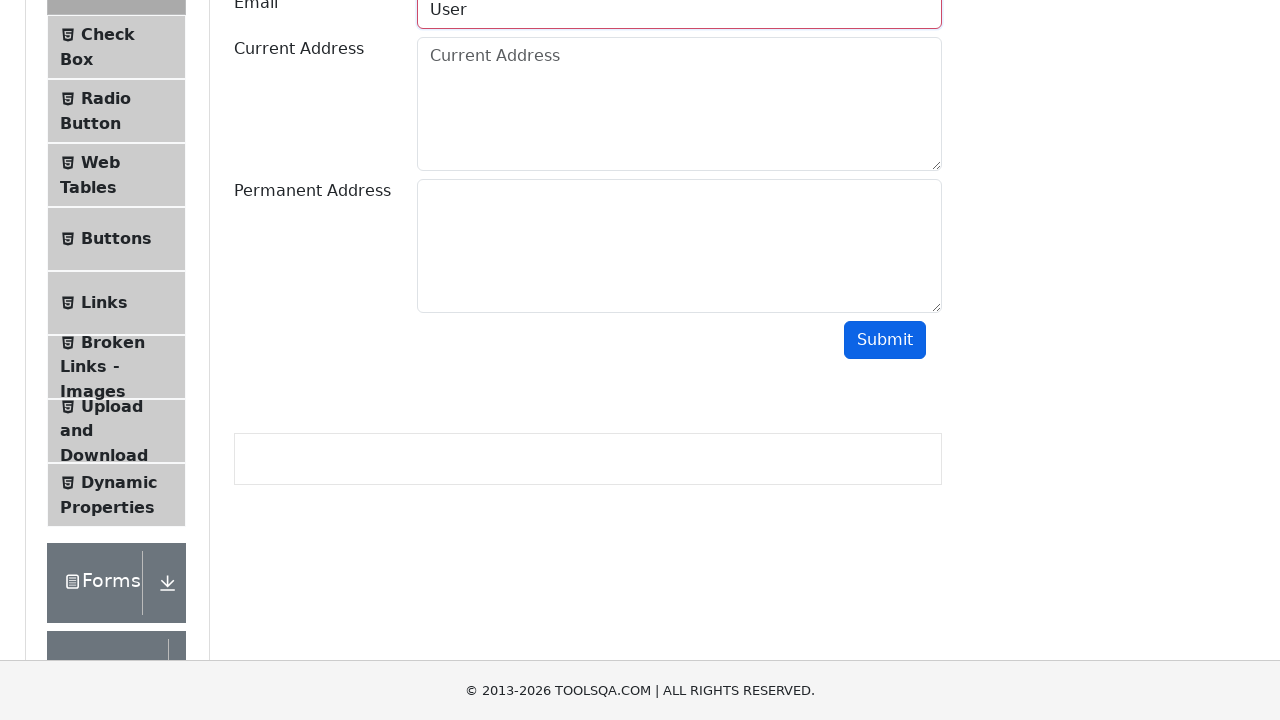

Waited 500ms for form validation response
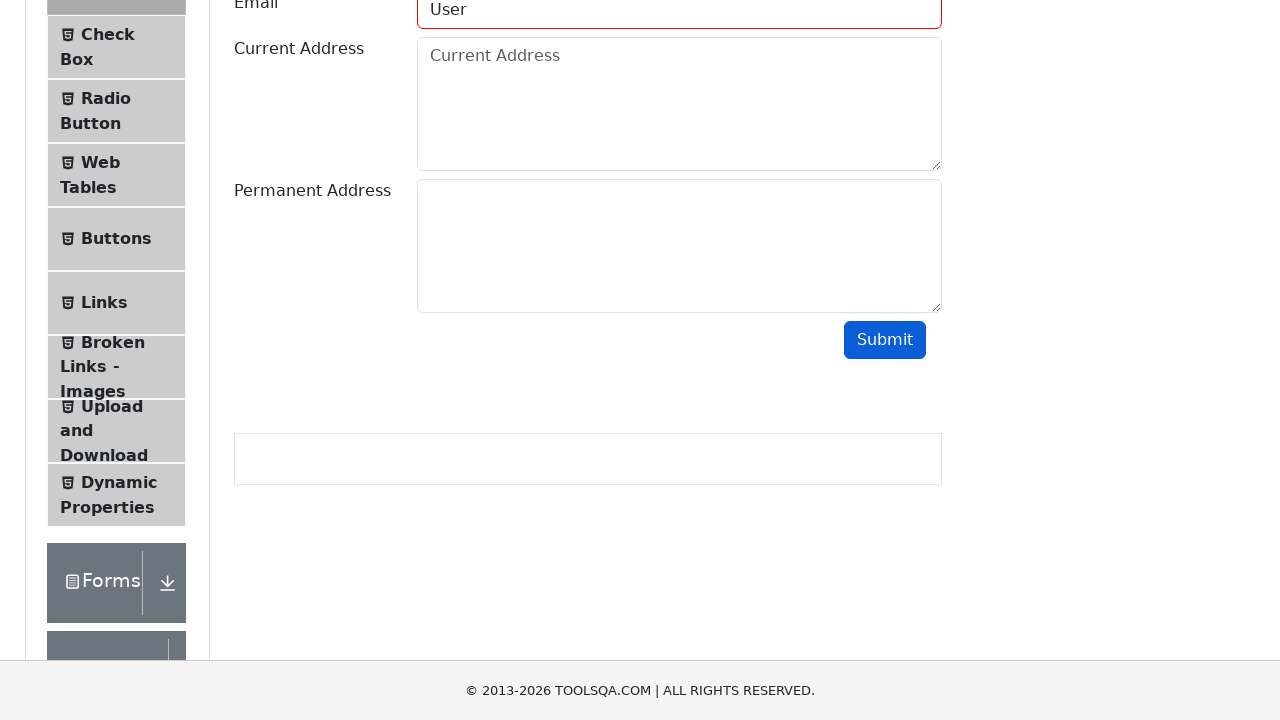

Cleared email field on #userEmail
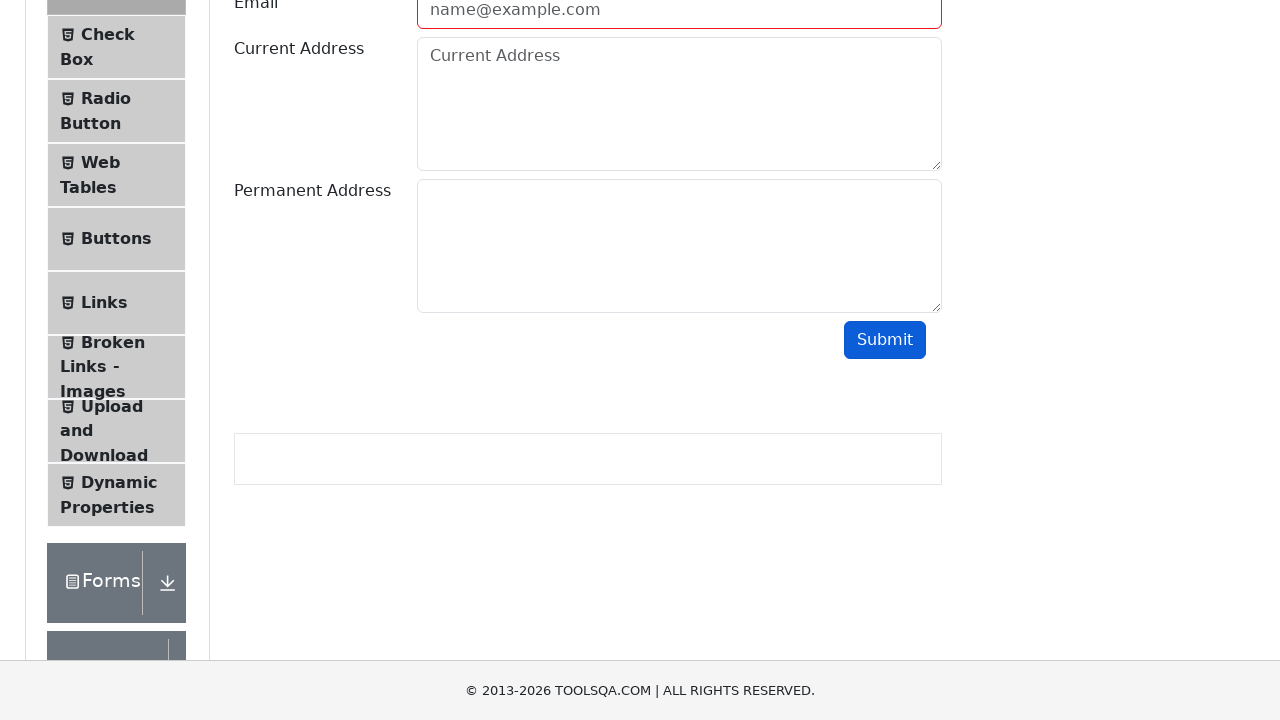

Filled email field with partially invalid email 'User@' on #userEmail
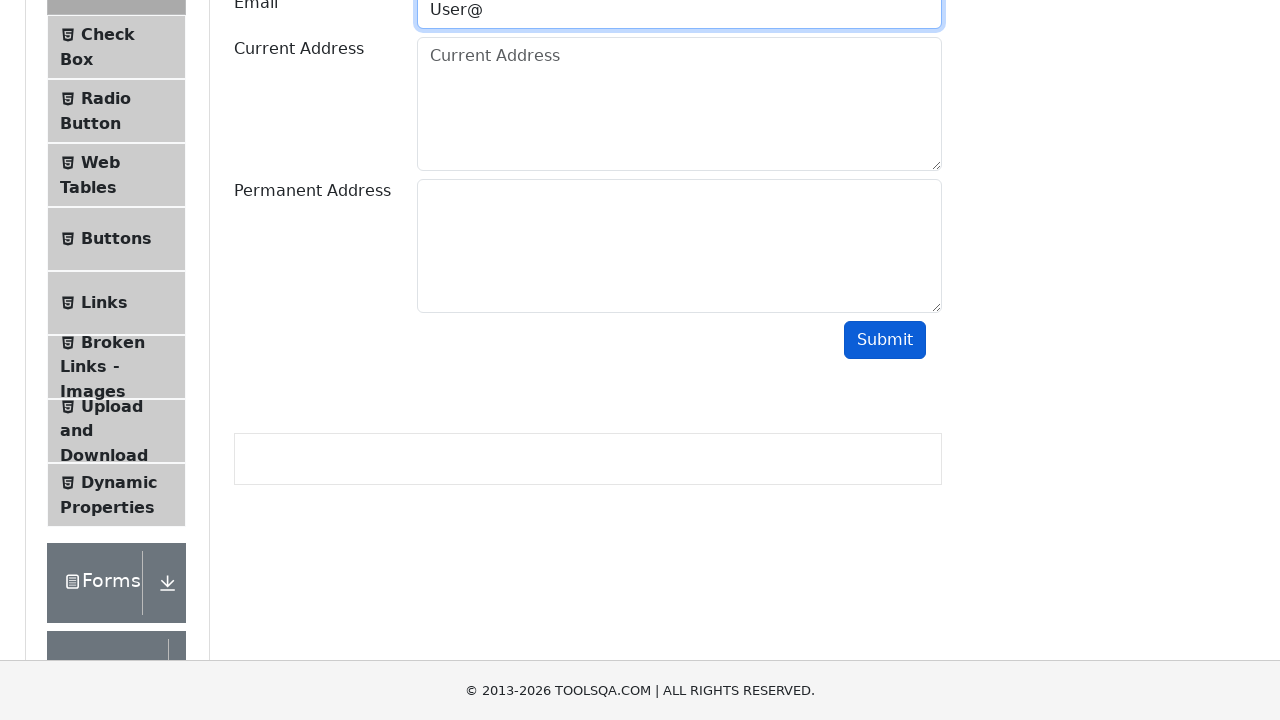

Clicked submit button with partially invalid email at (885, 340) on #submit
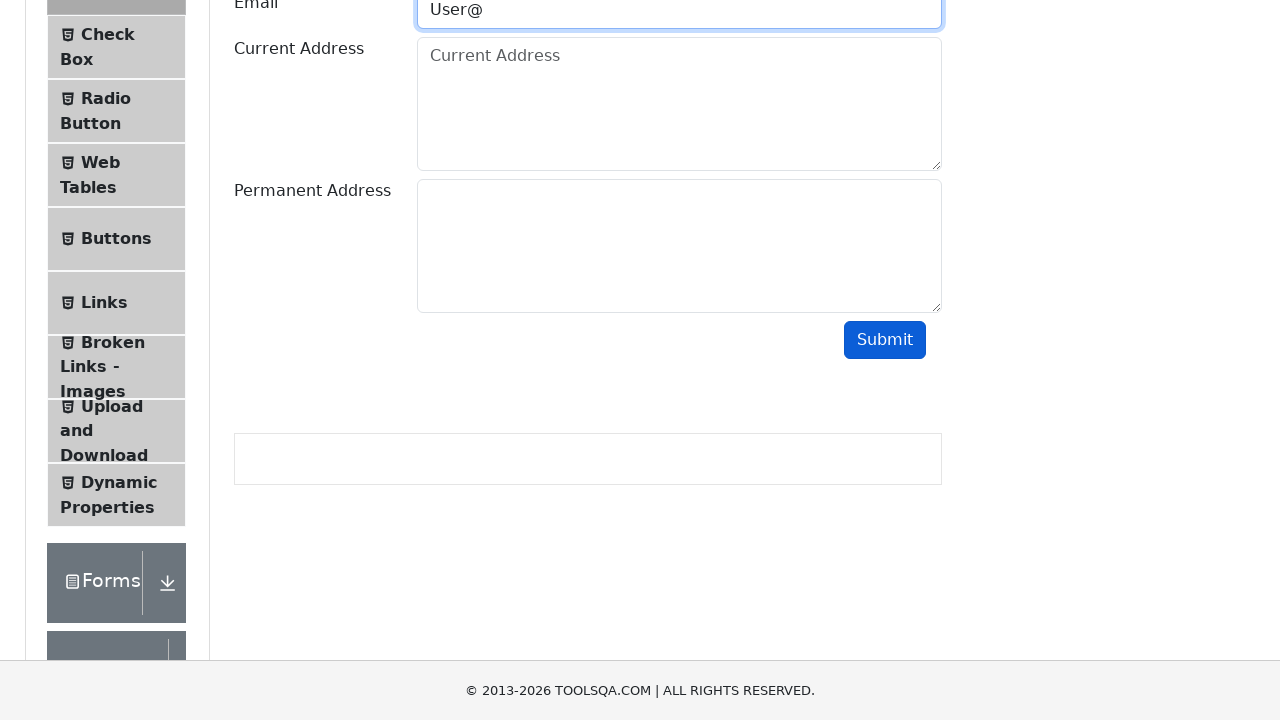

Waited 500ms for form validation response
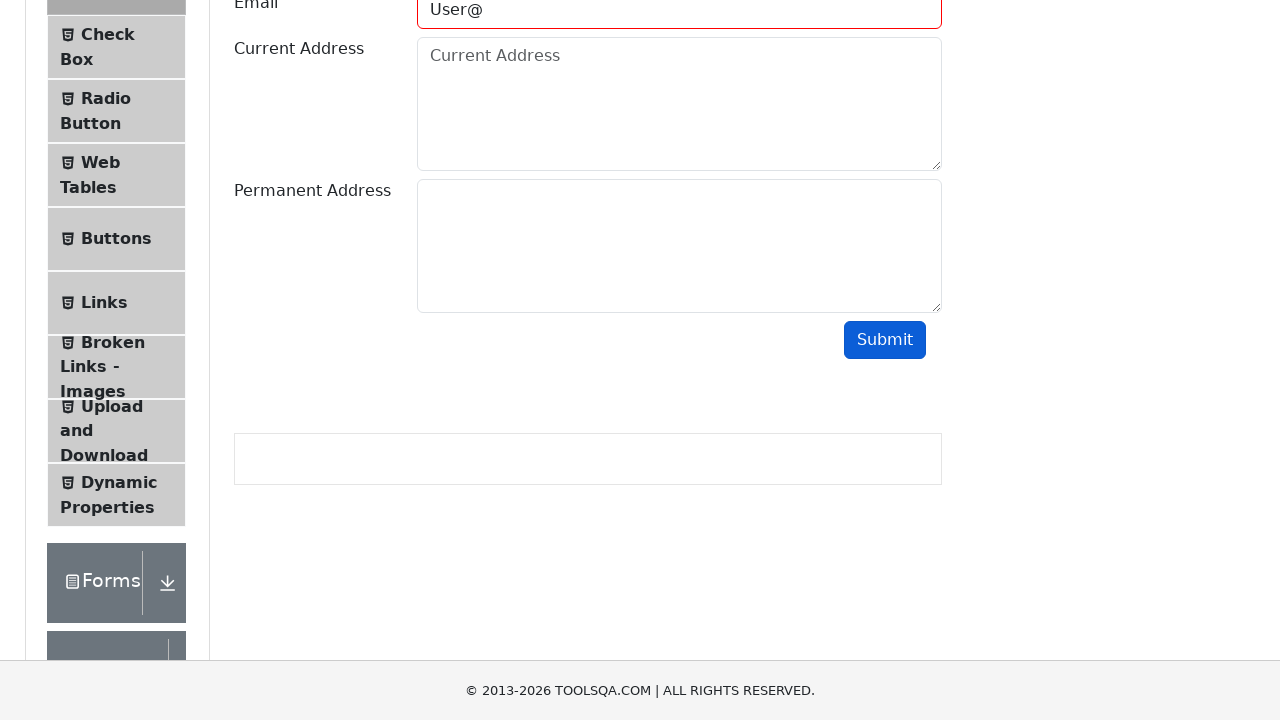

Cleared email field on #userEmail
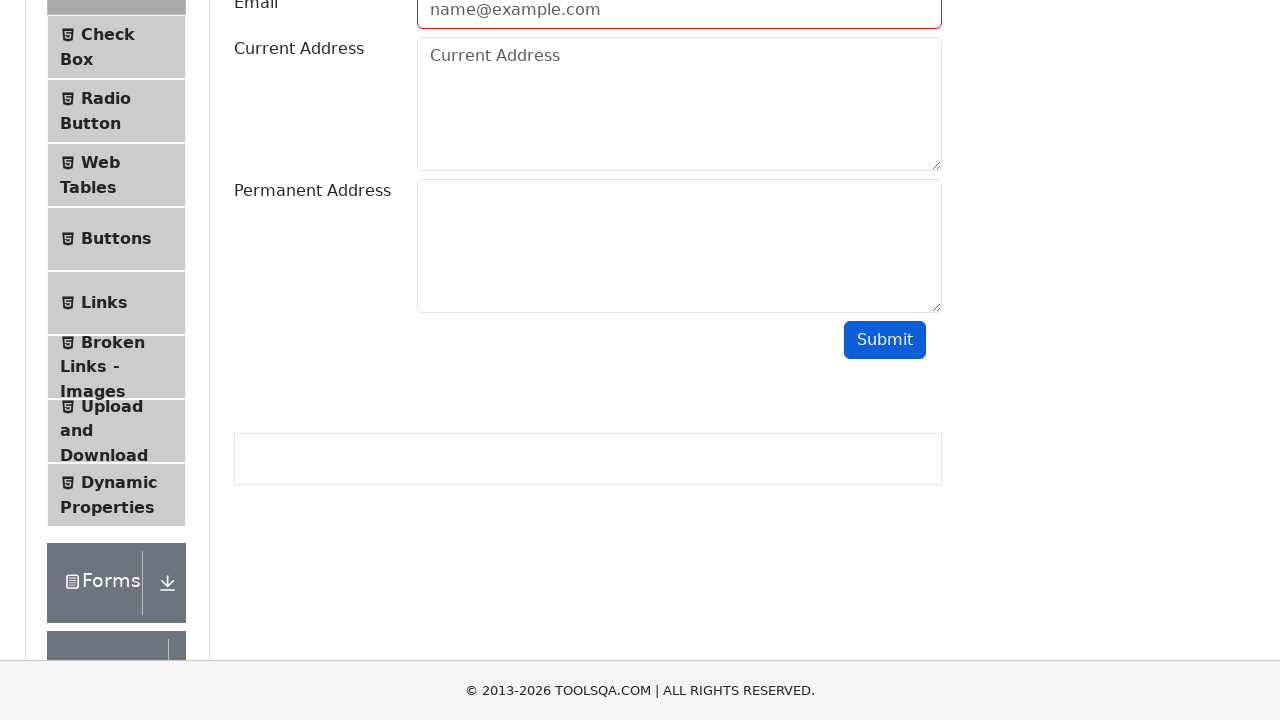

Filled email field with valid email 'User@gmail.com' on #userEmail
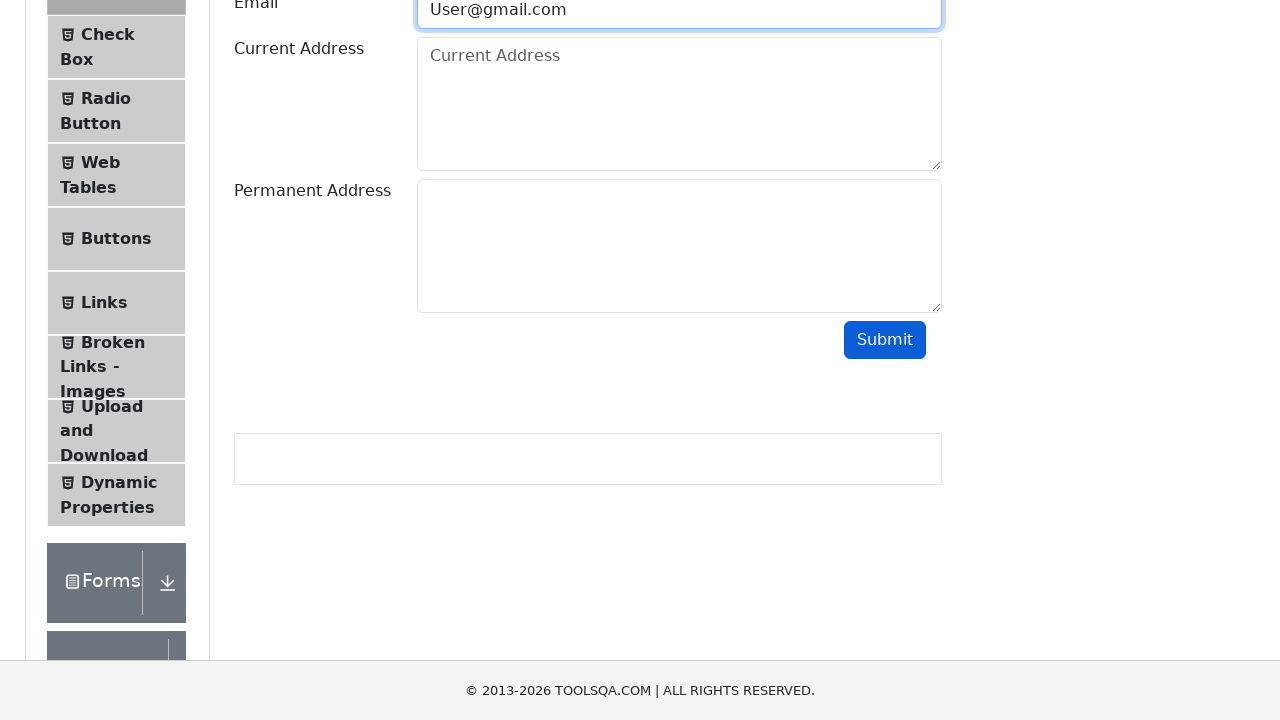

Filled Current Address field with 'Current Address' on #currentAddress
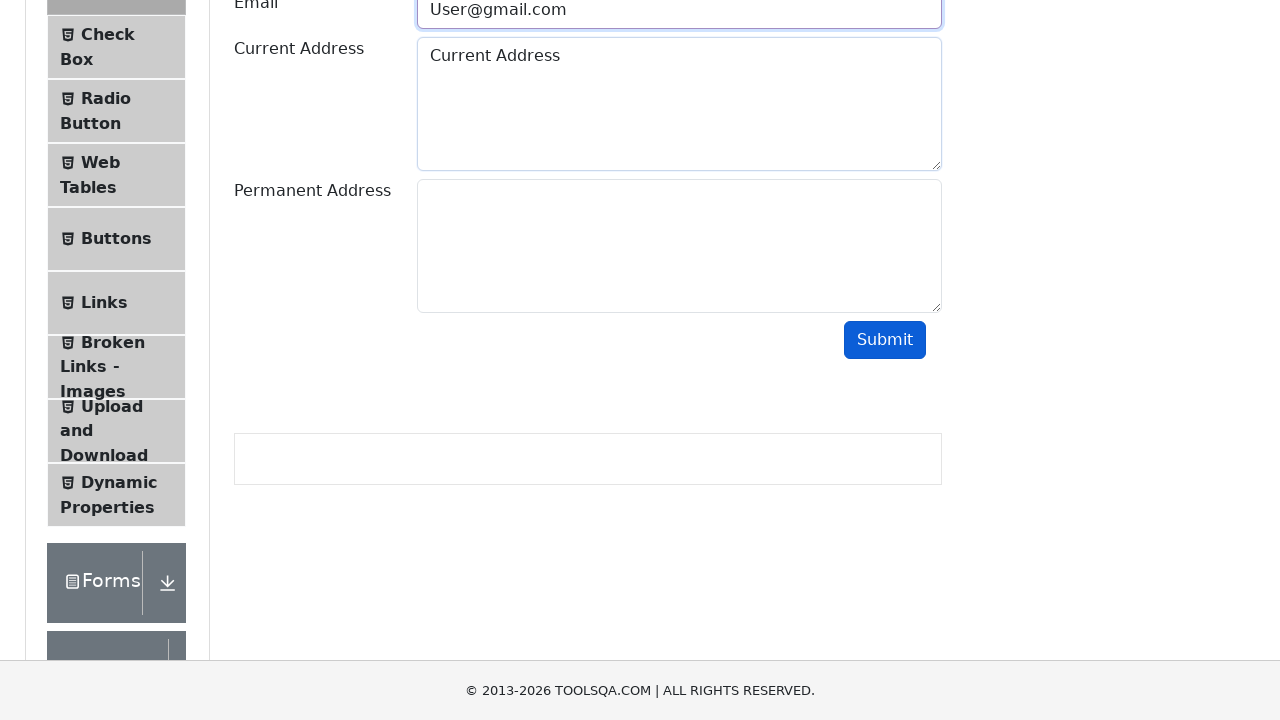

Filled Permanent Address field with 'Permanent Address' on #permanentAddress
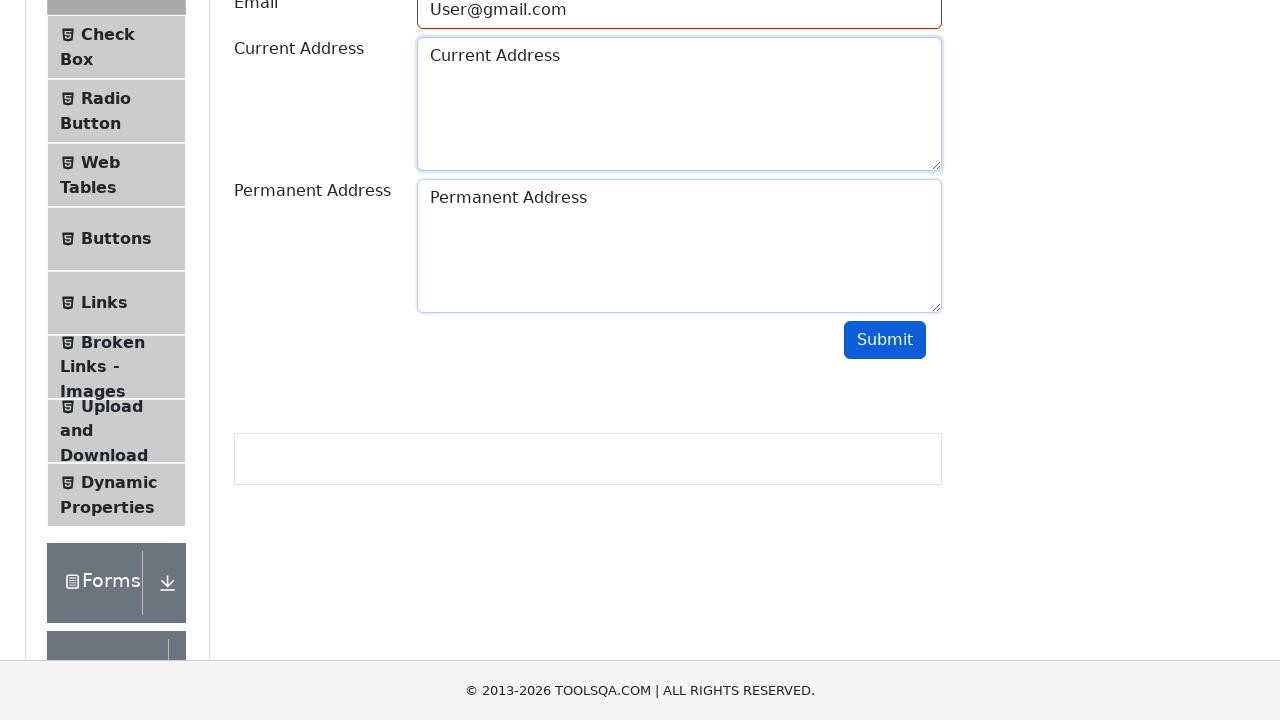

Clicked submit button to submit the form at (885, 340) on #submit
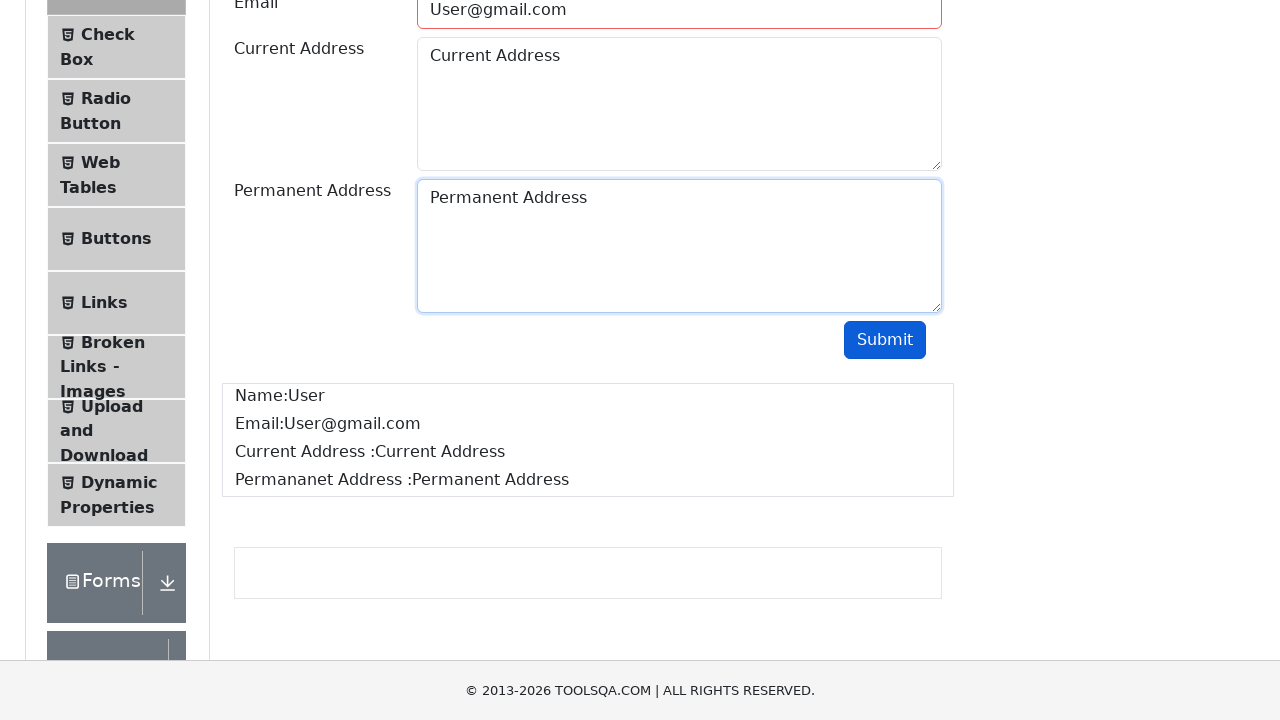

Form submission results appeared on the page
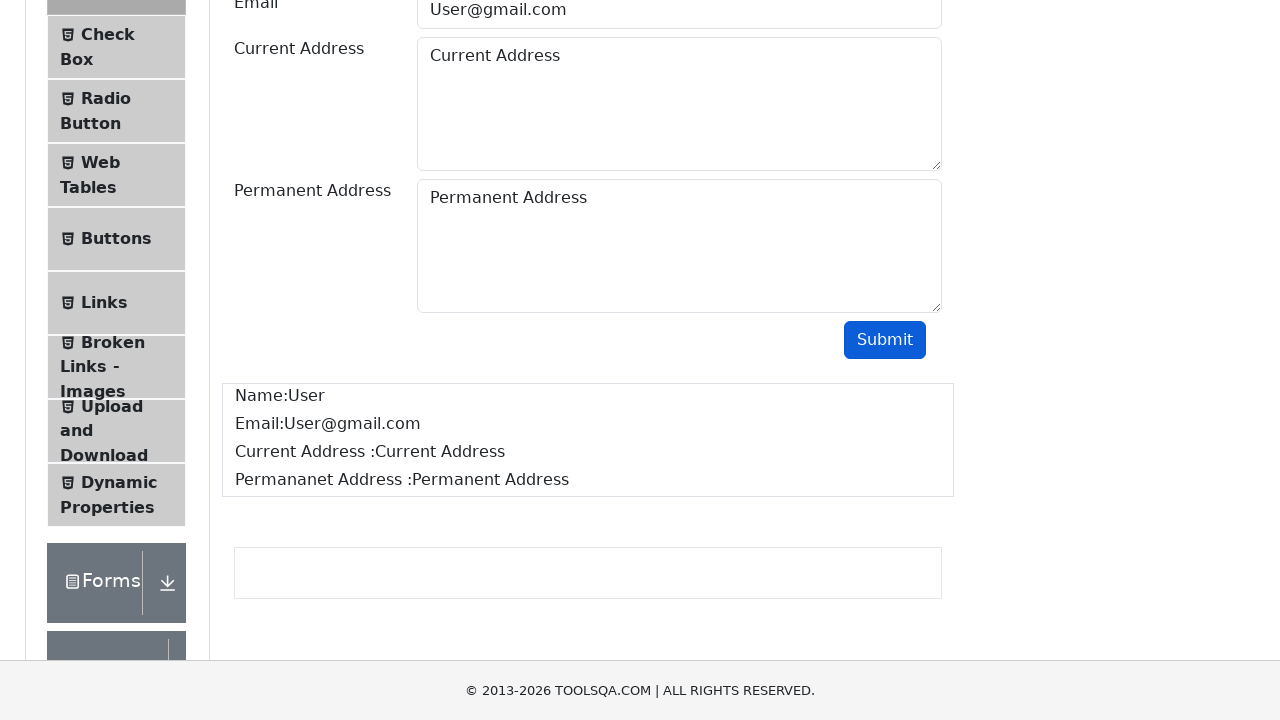

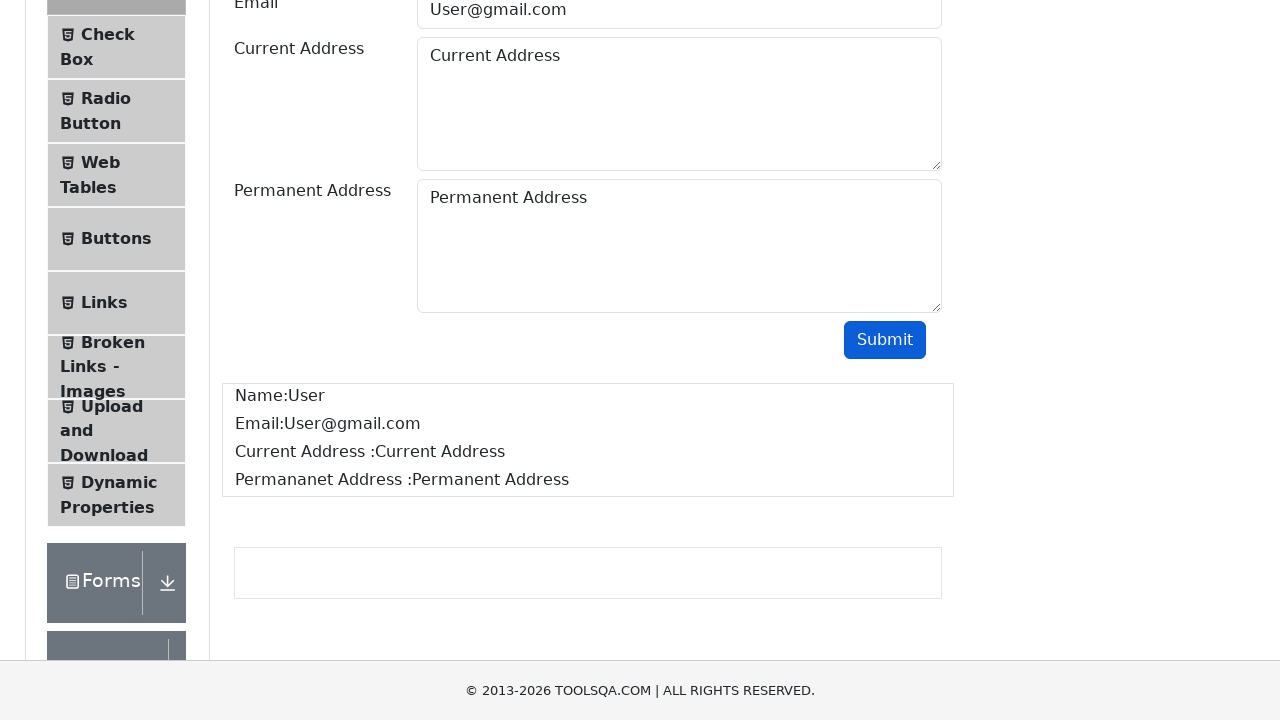